Demonstrates a right-click (context click) action on a navigation tab element on the Expedia homepage

Starting URL: https://www.expedia.com/

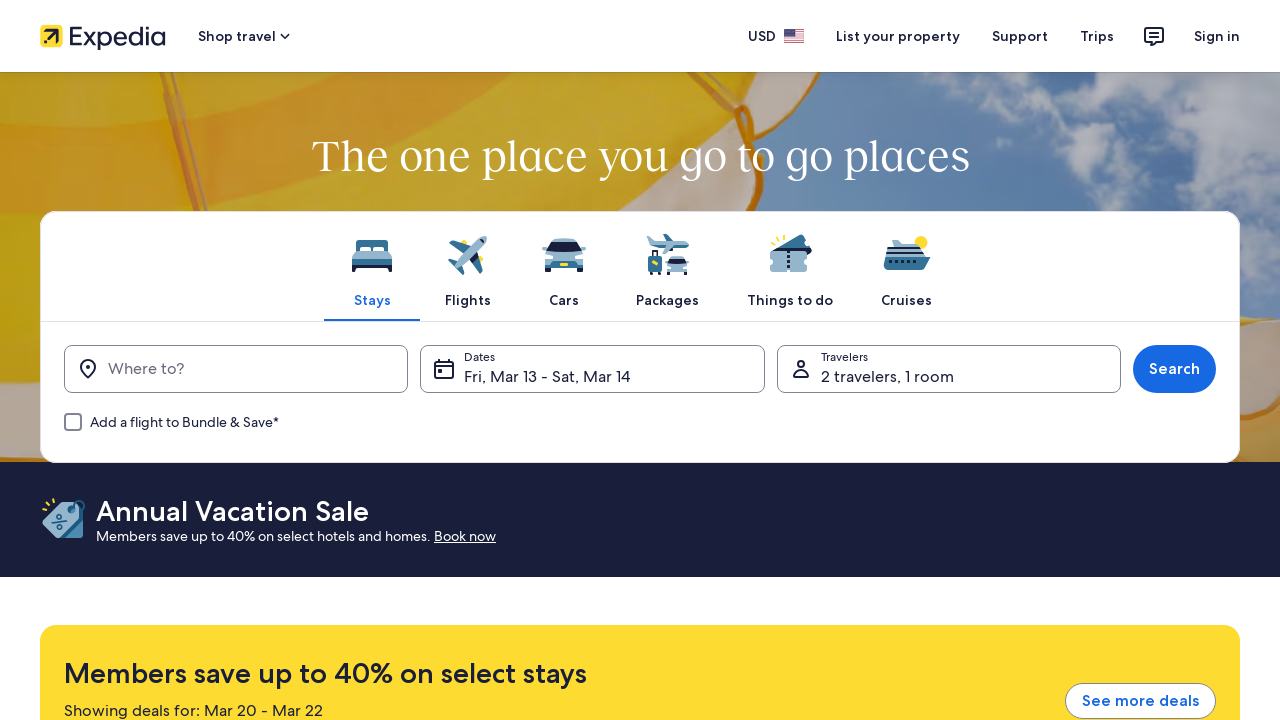

Waited for navigation tab to be visible
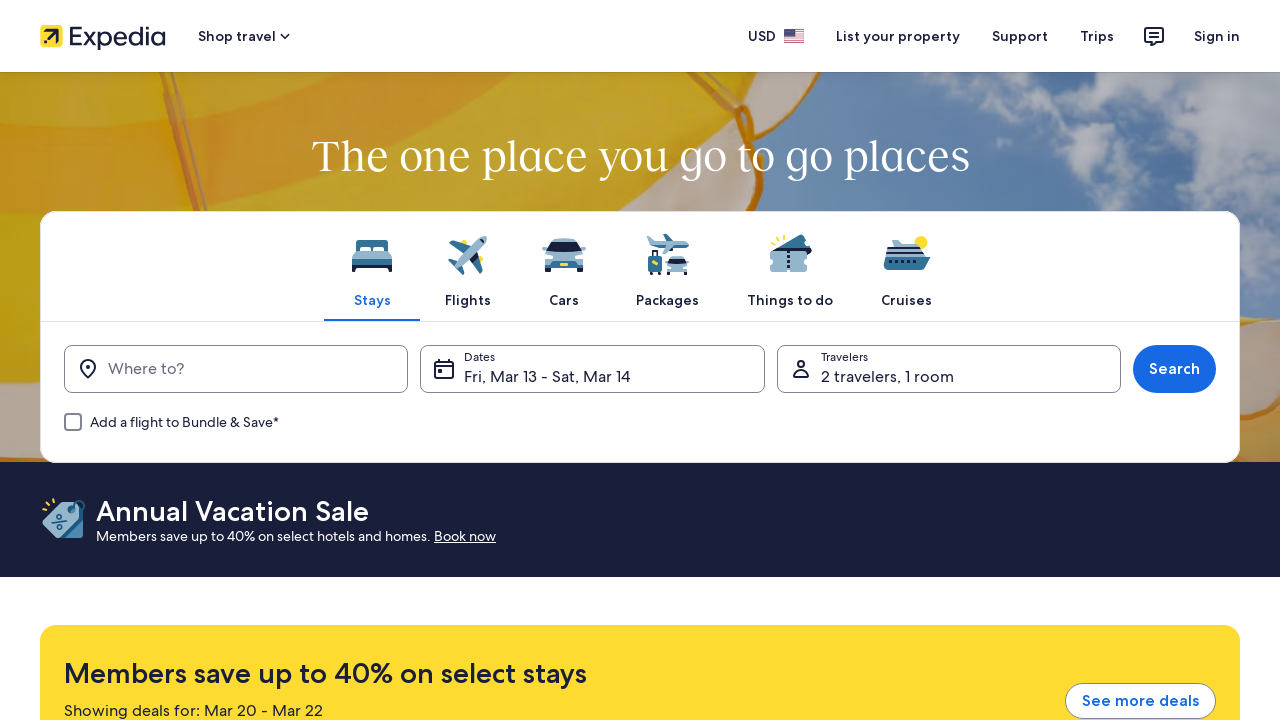

Right-clicked on the second navigation tab element at (168, 360) on a.uitk-tab-anchor >> nth=1
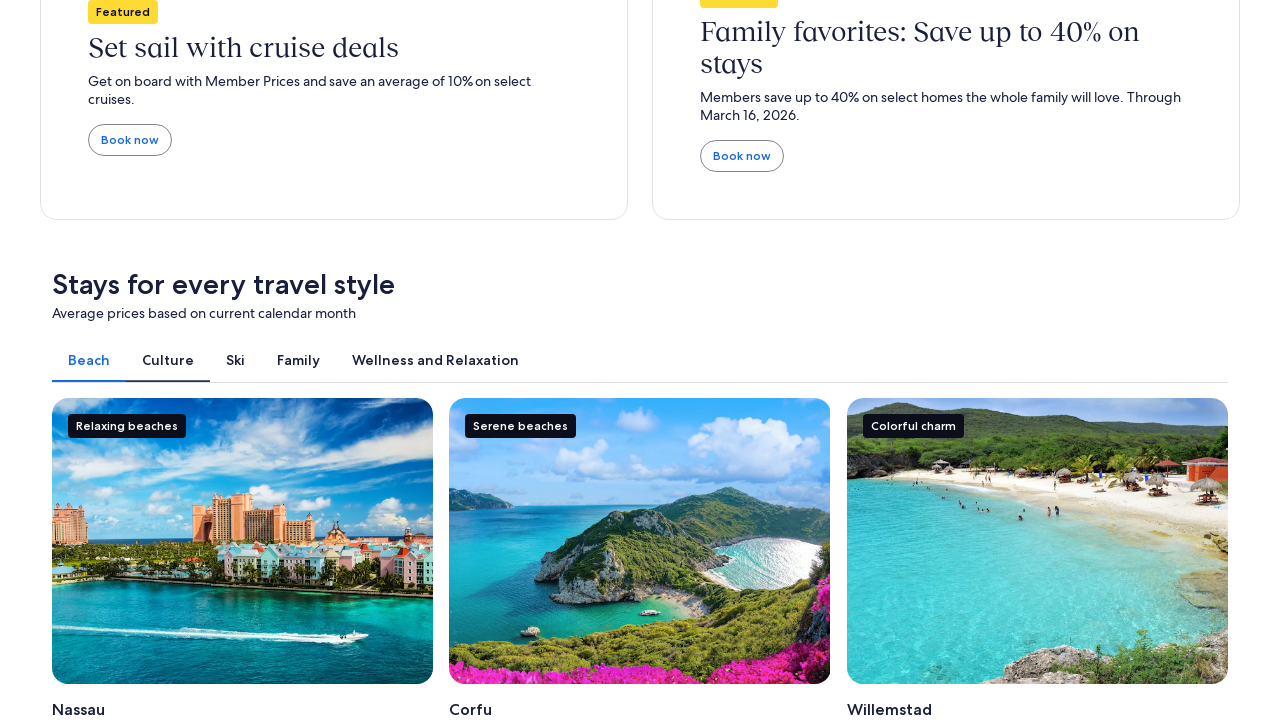

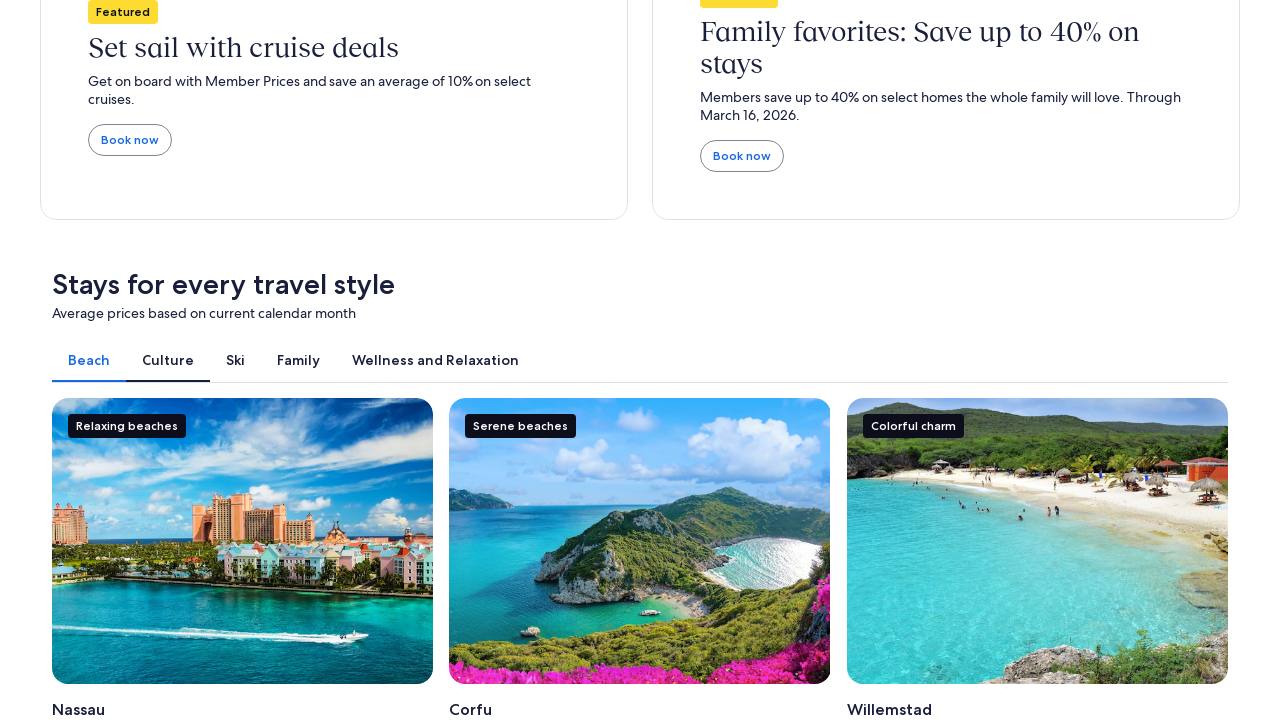